Tests switching between multiple browser windows by storing the original window reference, clicking a link to open a new window, then finding and switching to the new window by comparing window handles.

Starting URL: https://the-internet.herokuapp.com/windows

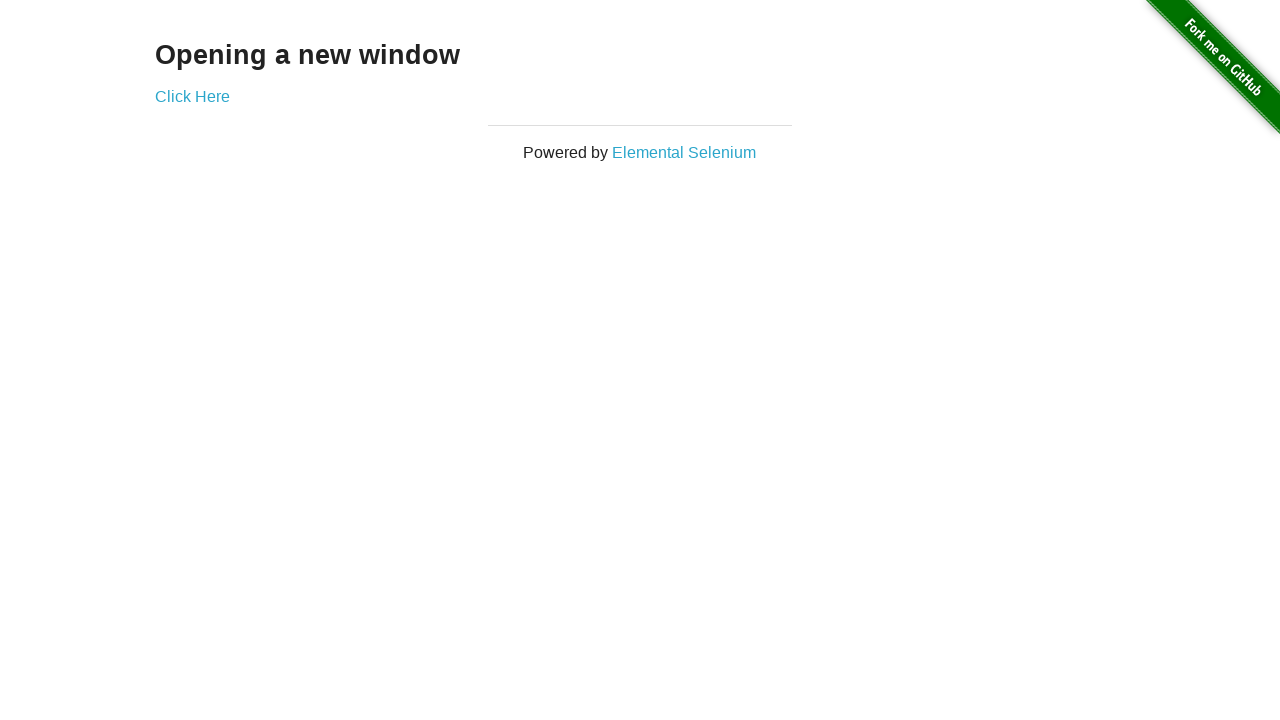

Stored reference to original page
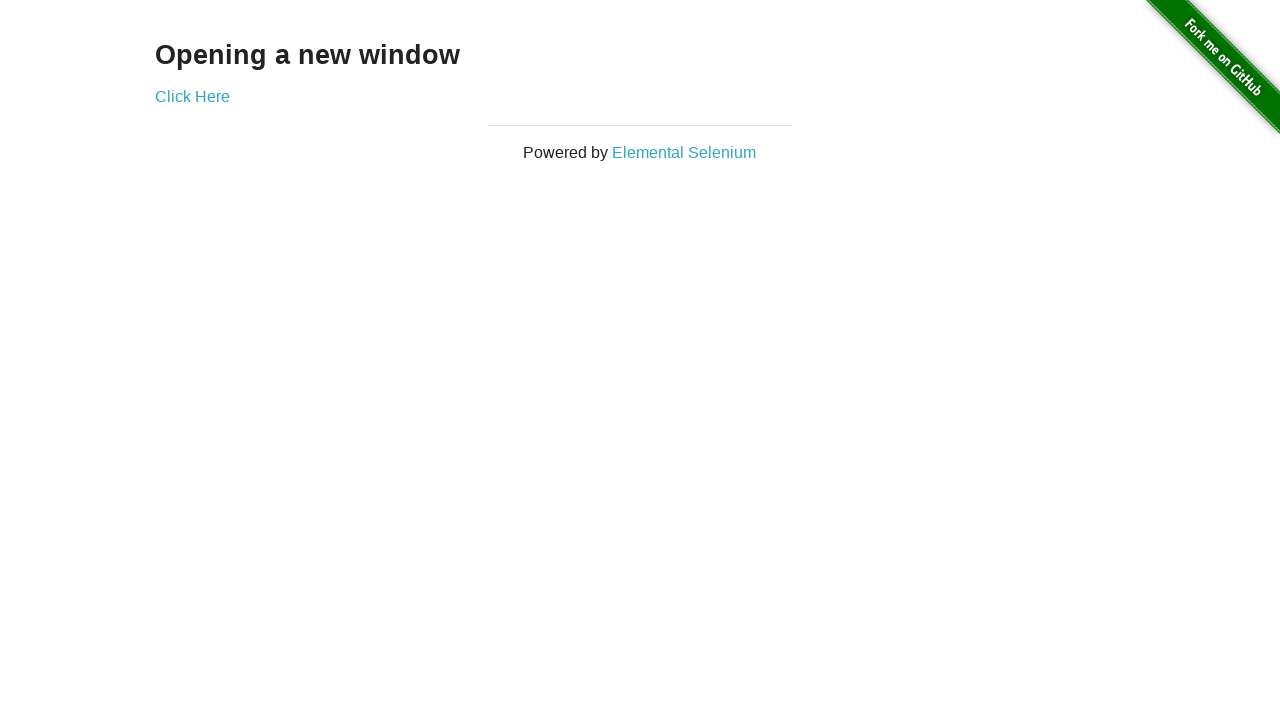

Clicked link to open new window at (192, 96) on .example a
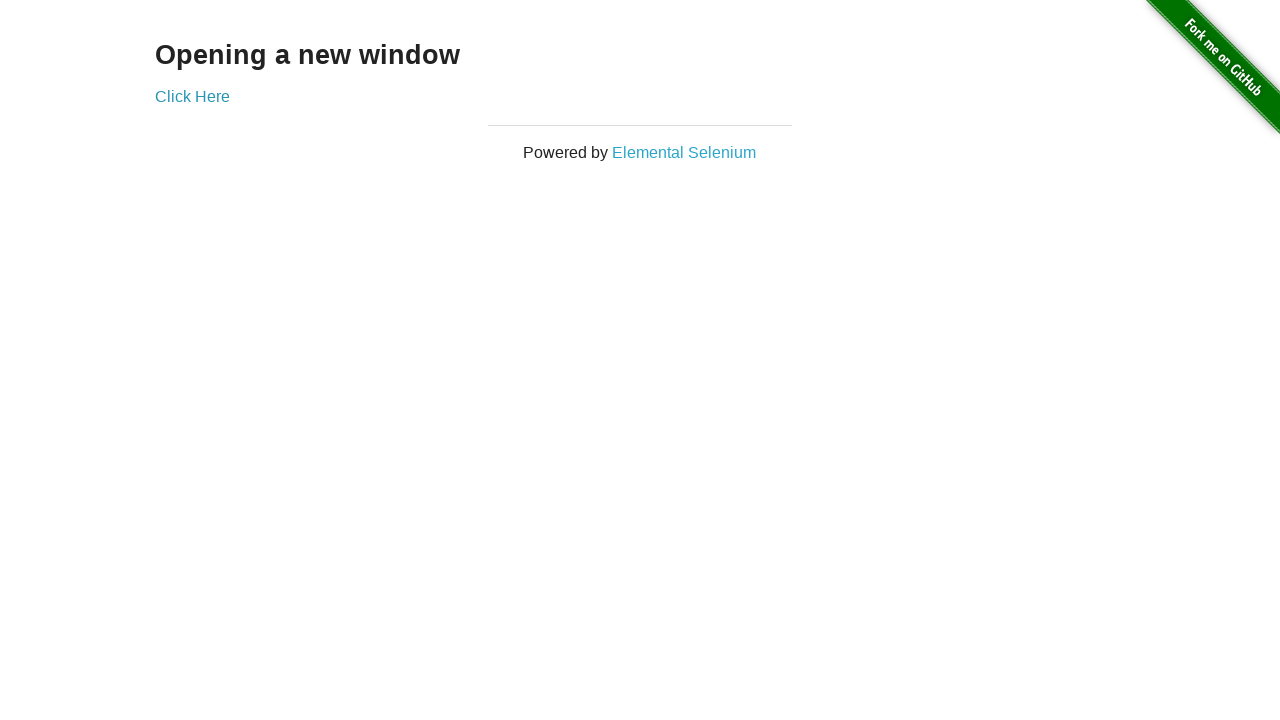

Captured new page reference from context
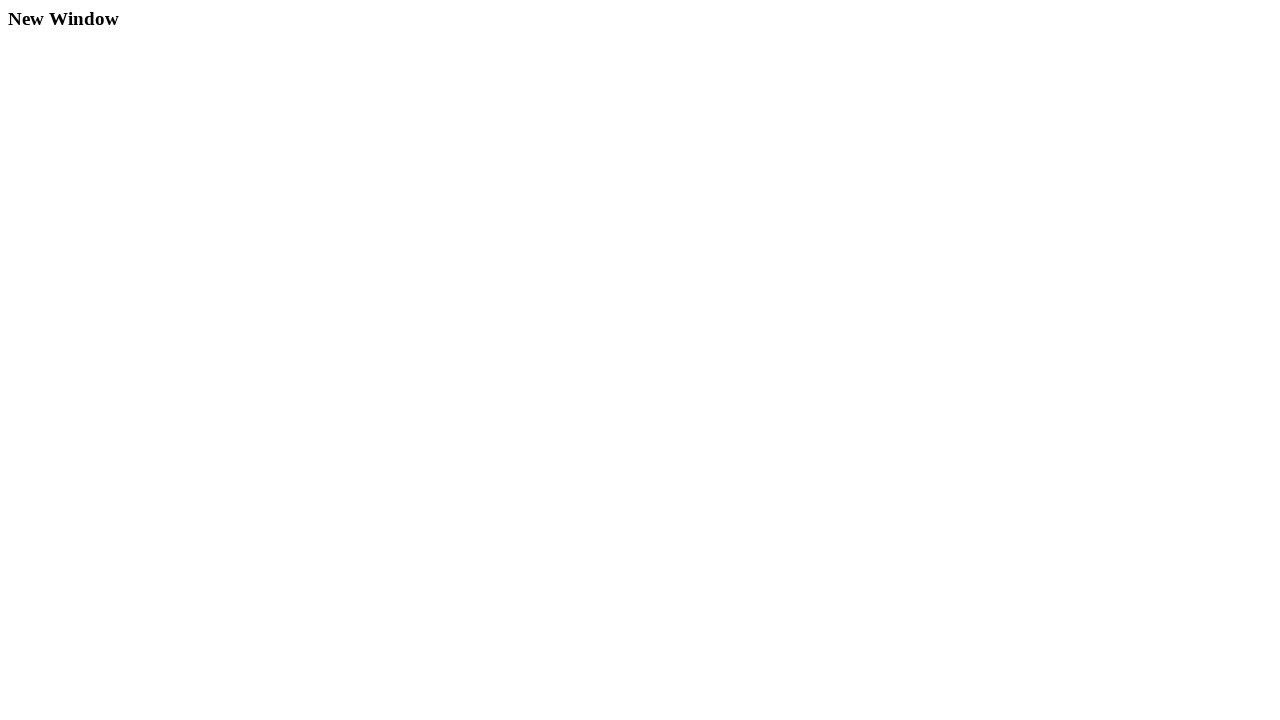

New page finished loading
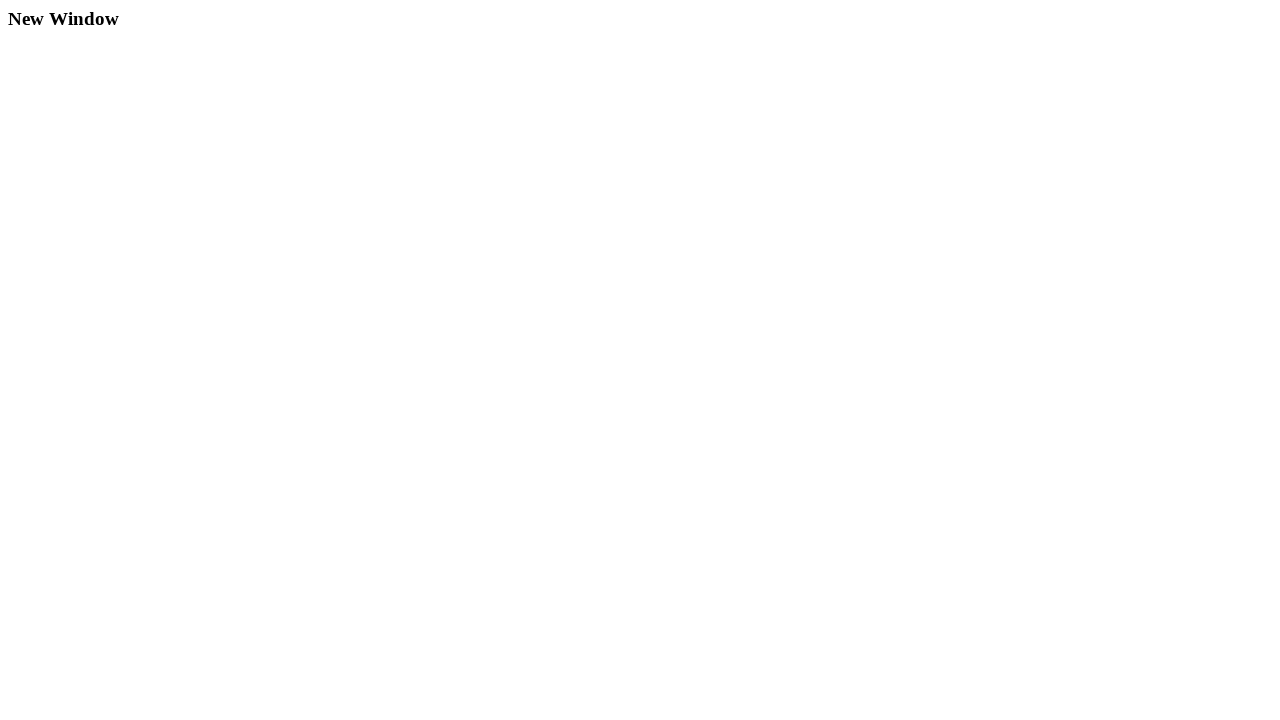

Verified original page title is 'The Internet'
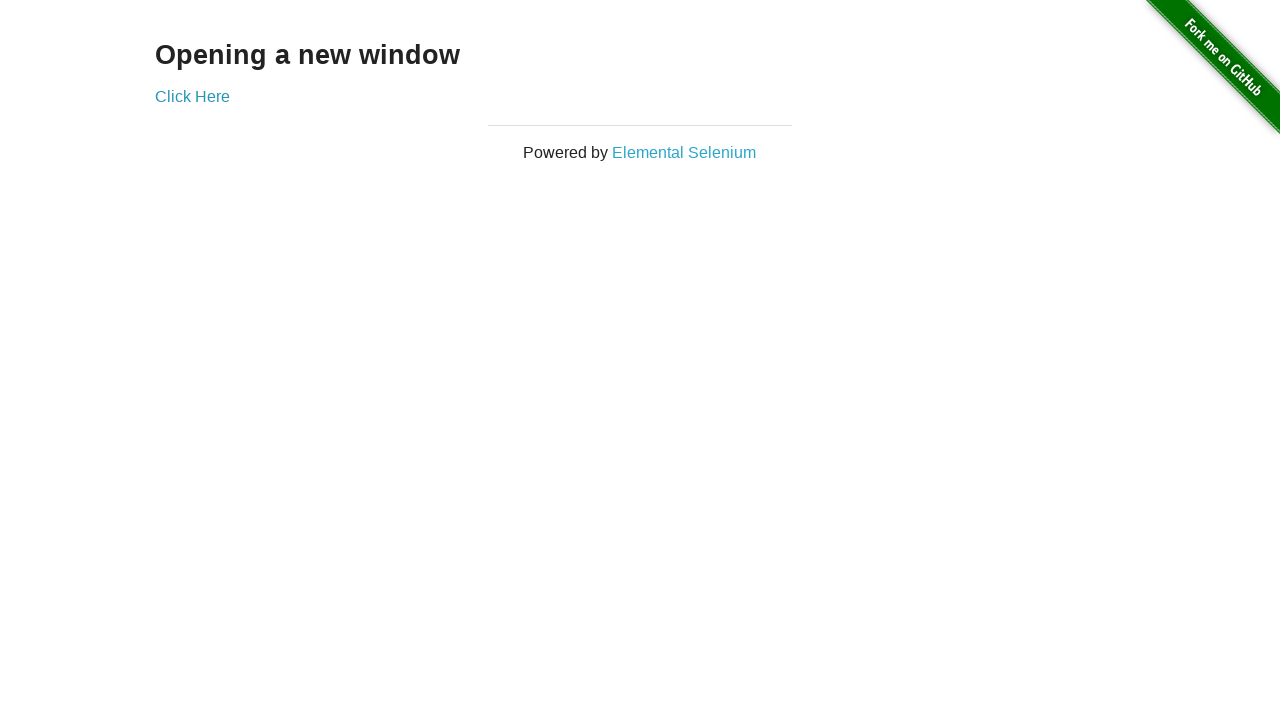

Waited for new page title to be populated
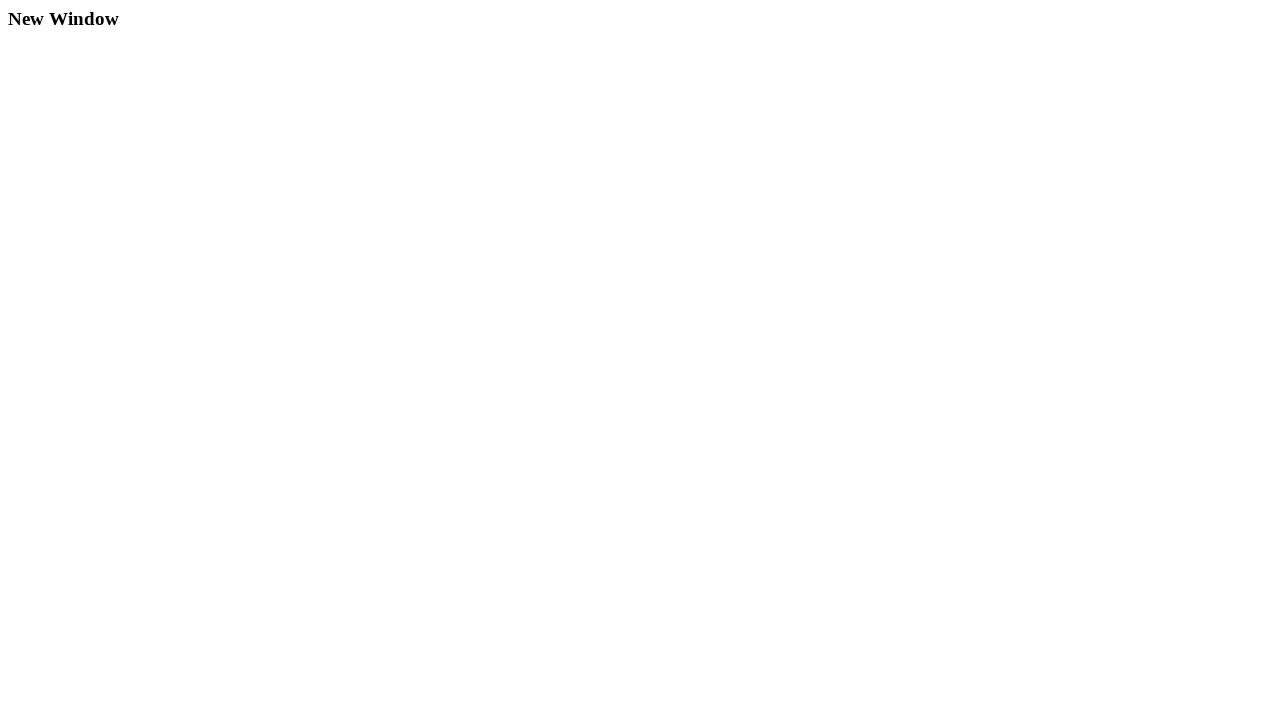

Verified new page title is 'New Window'
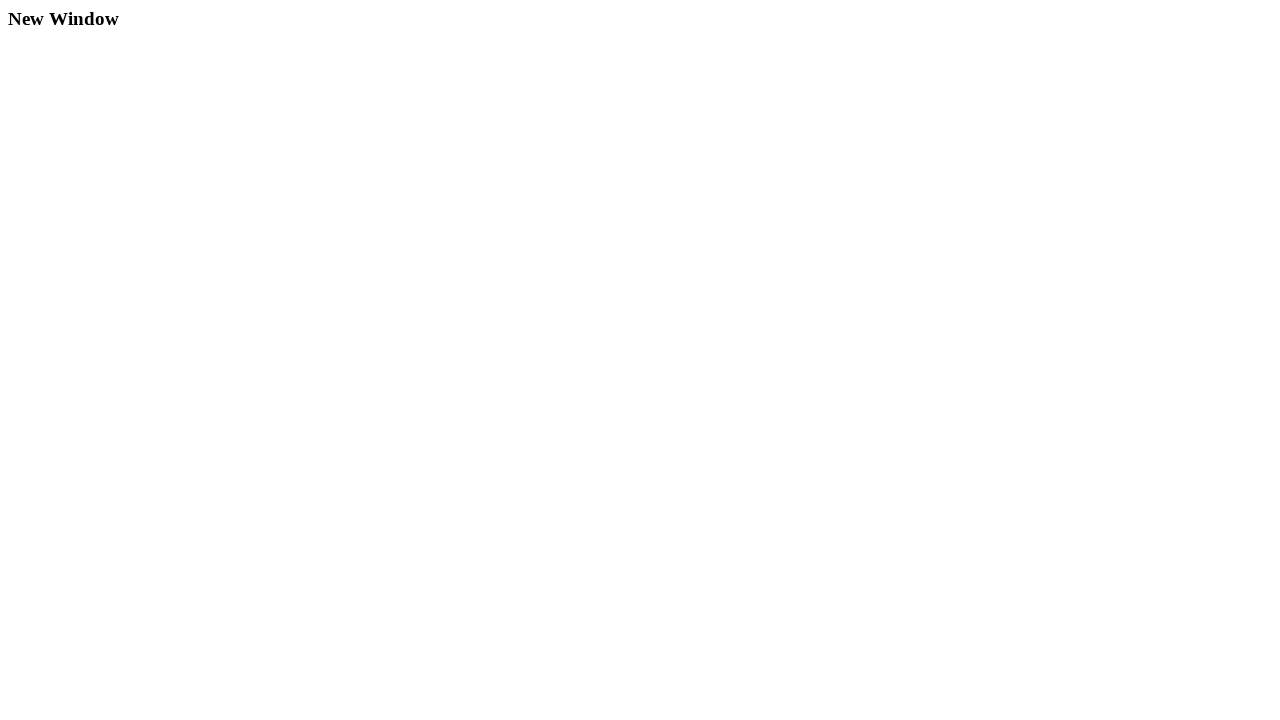

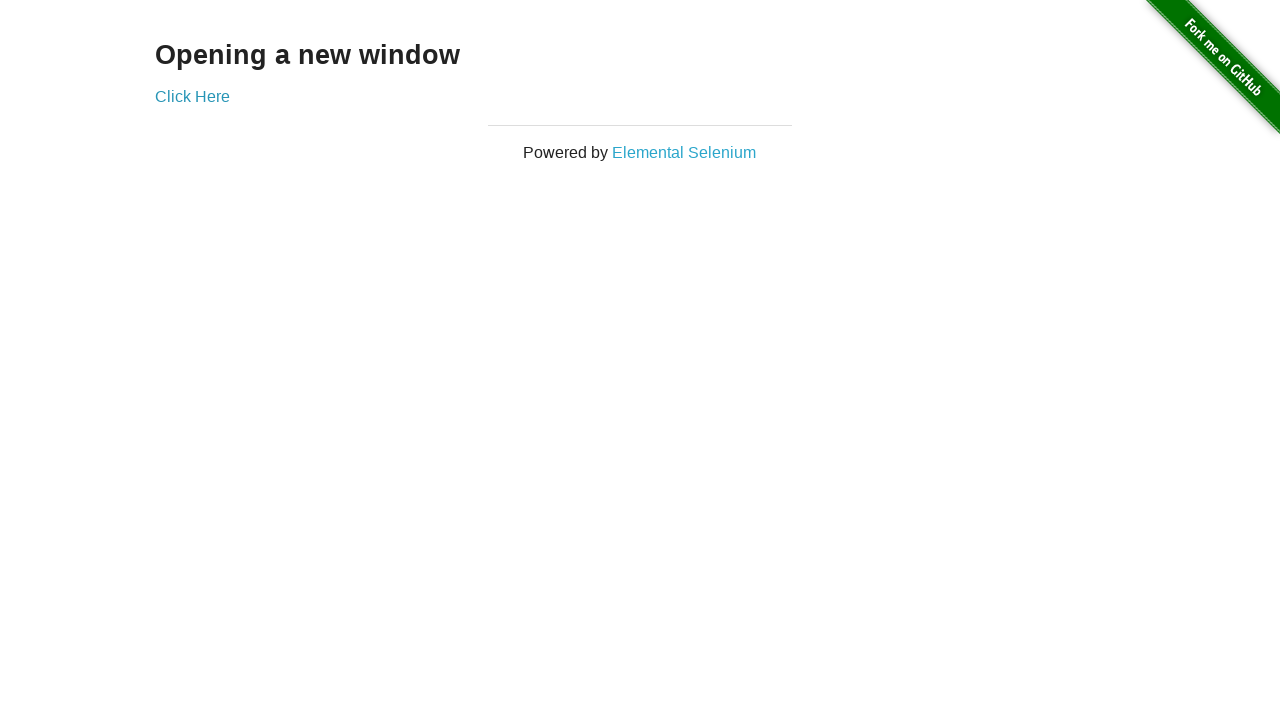